Tests the product sorting functionality on BrowserStack demo e-commerce site by selecting the "lowest price" sorting option from the dropdown menu.

Starting URL: https://bstackdemo.com

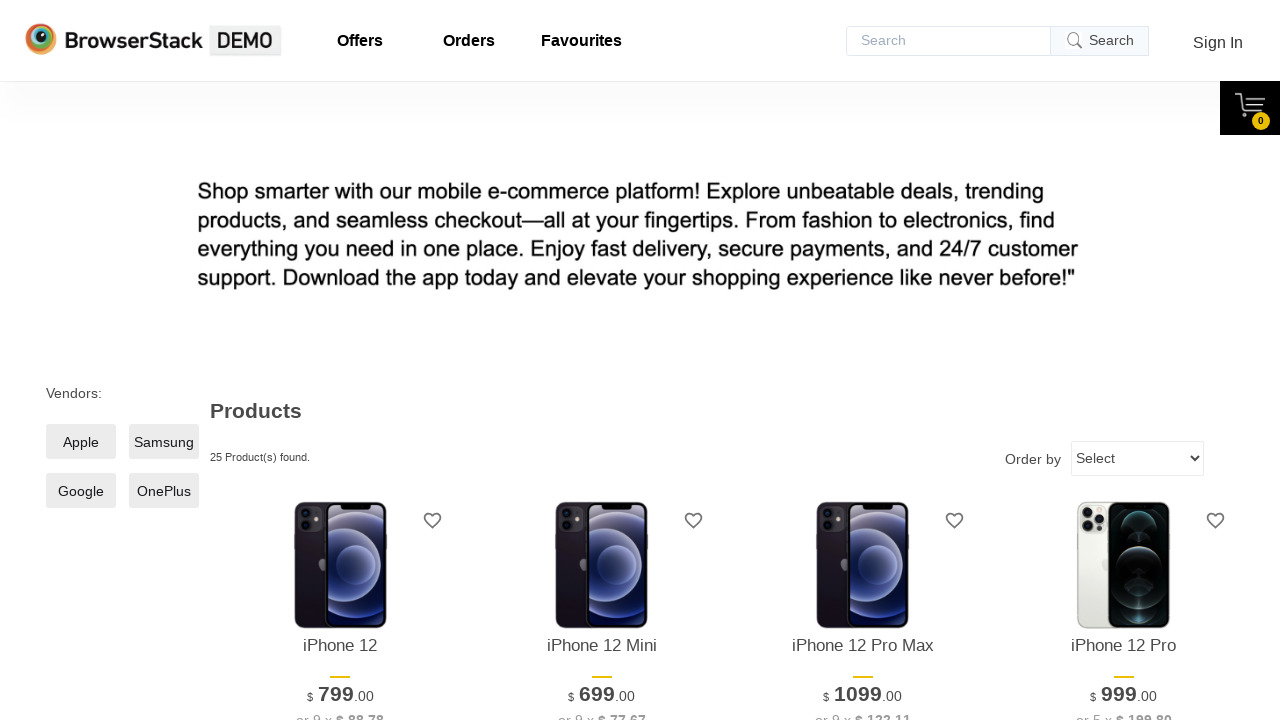

Waited for page to fully load (networkidle)
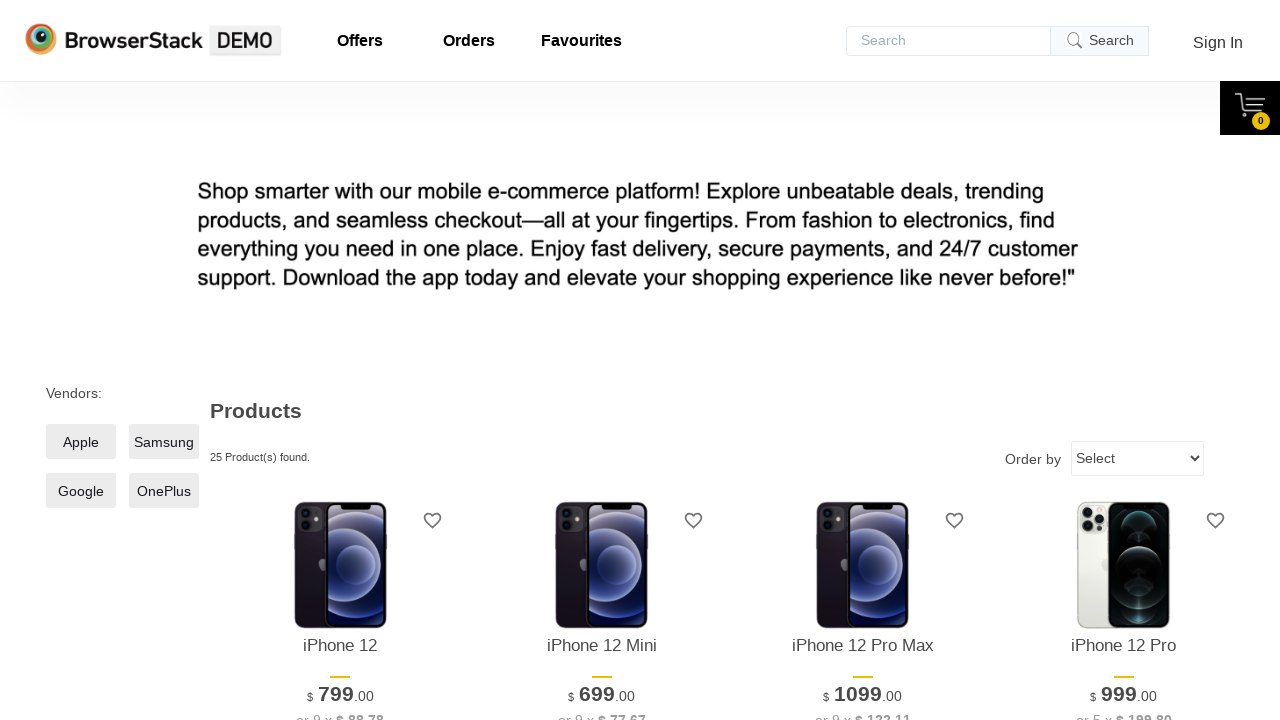

Selected 'lowest price' option from sorting dropdown on select
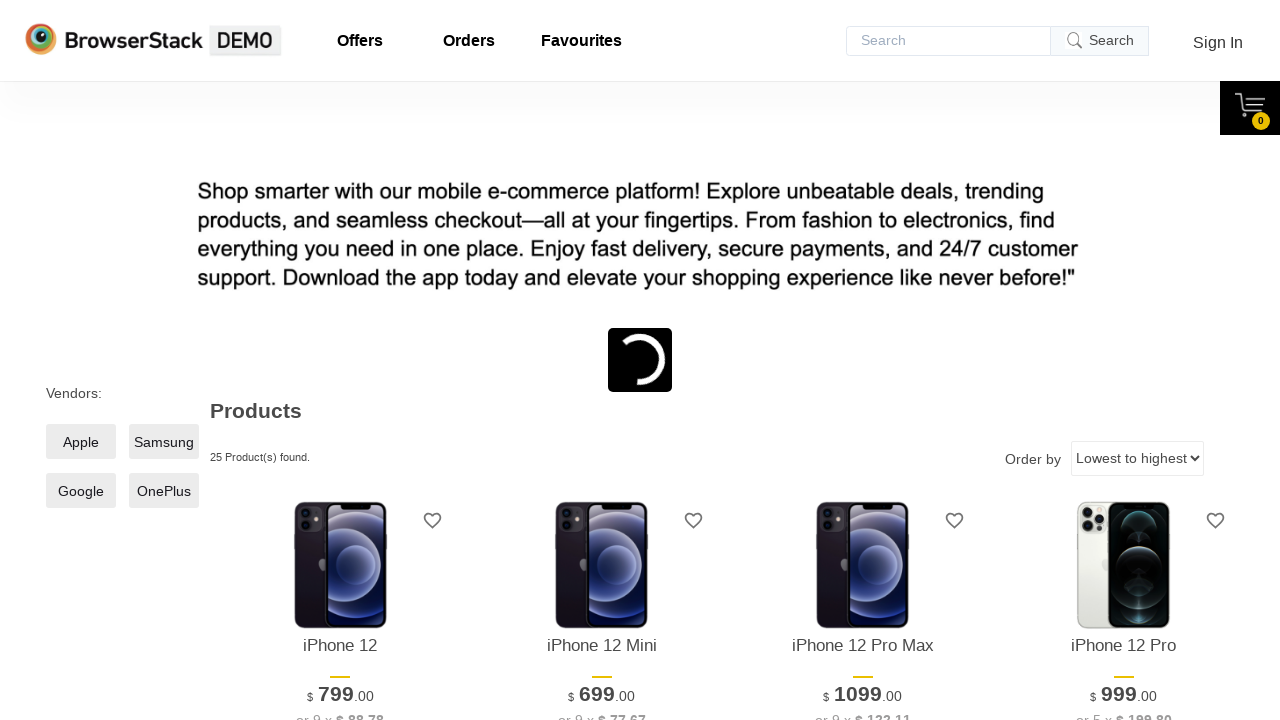

Waited for products to re-sort after selecting lowest price
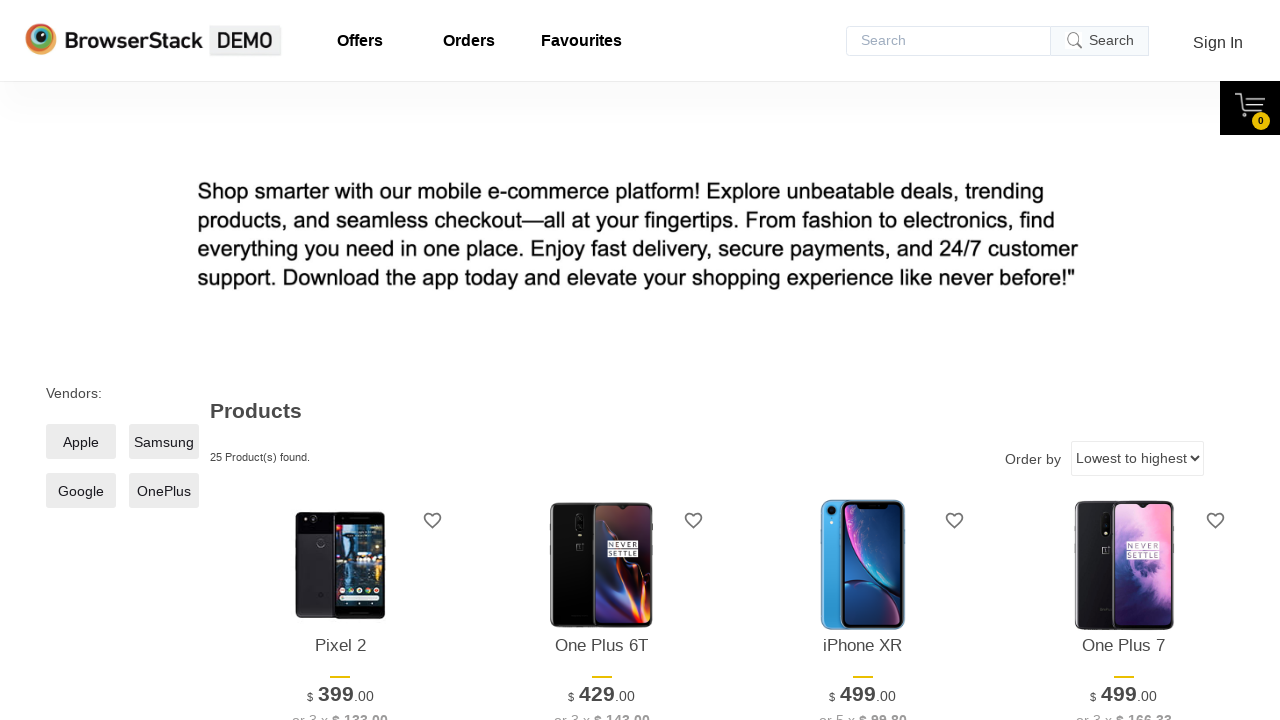

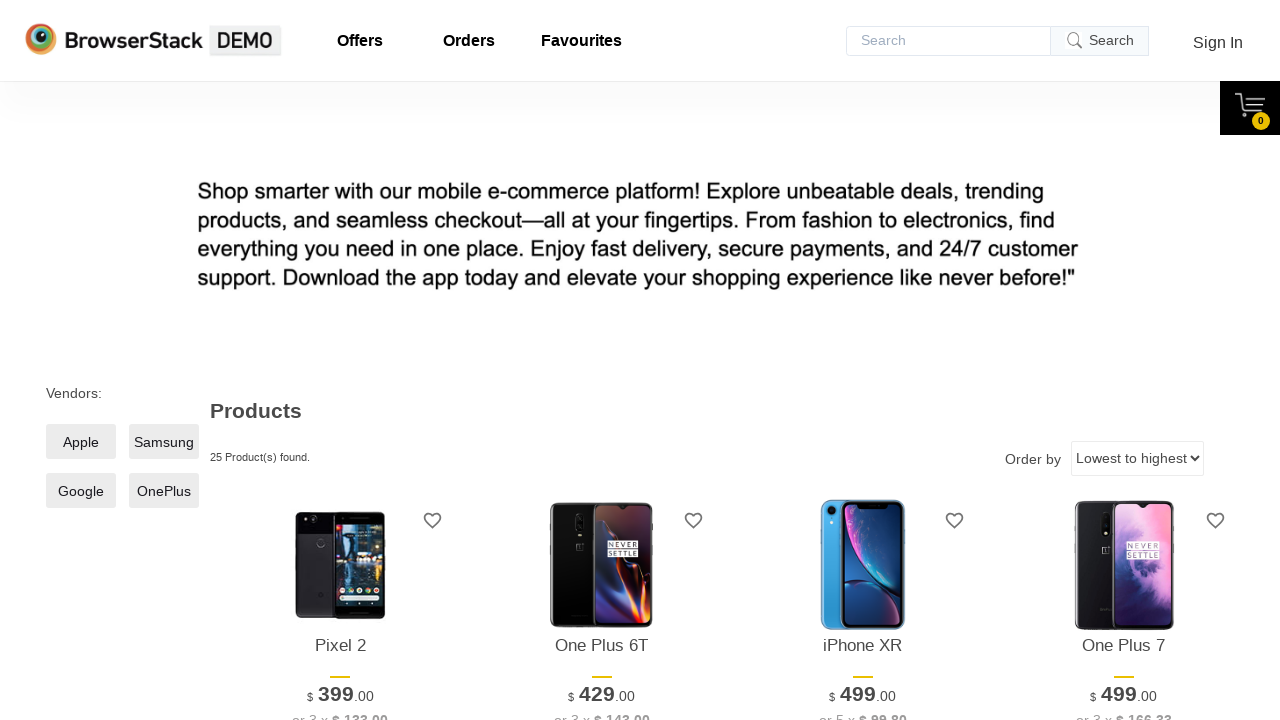